Loads the Digital Treasury website at tablet viewport dimensions (768x1024) and waits for the page to fully load

Starting URL: https://digitaltreasury.com.au/

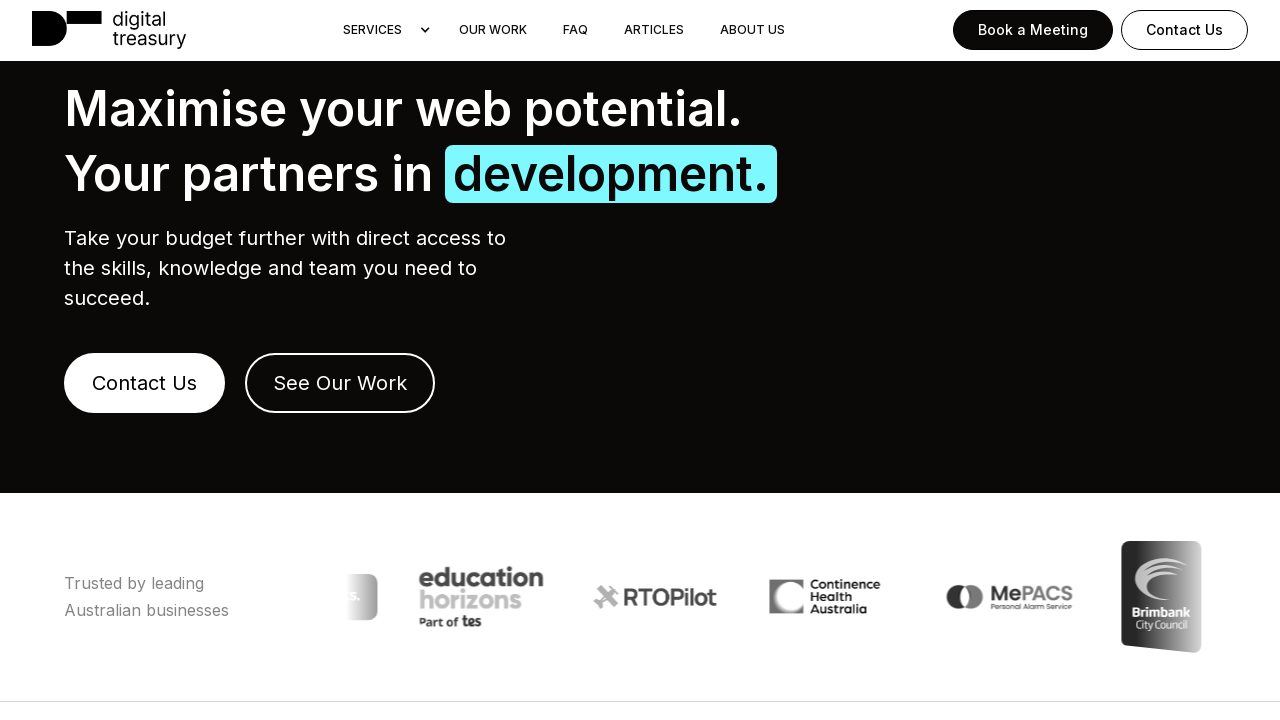

Set viewport size to tablet dimensions (768x1024)
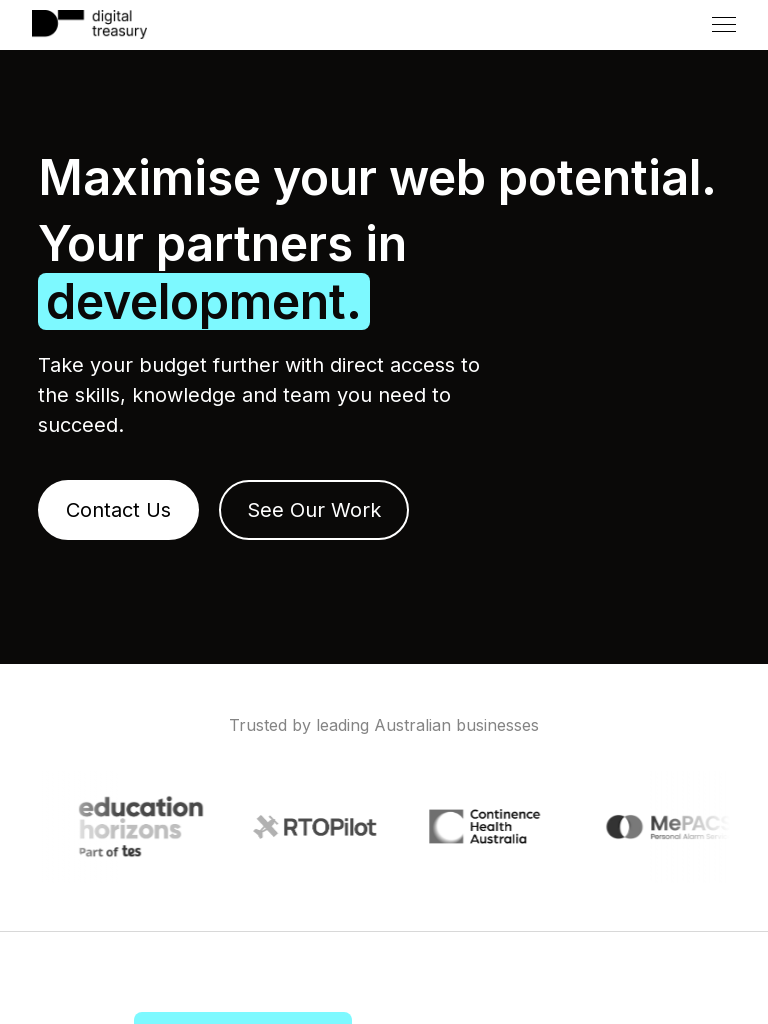

Reloaded page with tablet viewport
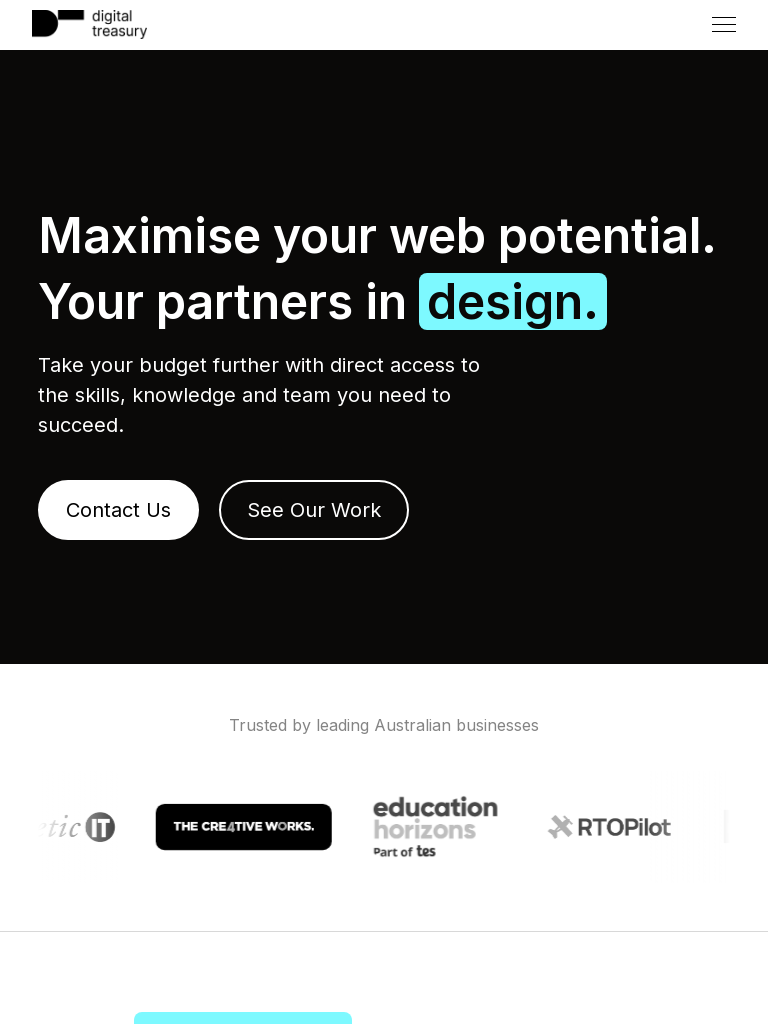

Waited 3 seconds for page content to stabilize
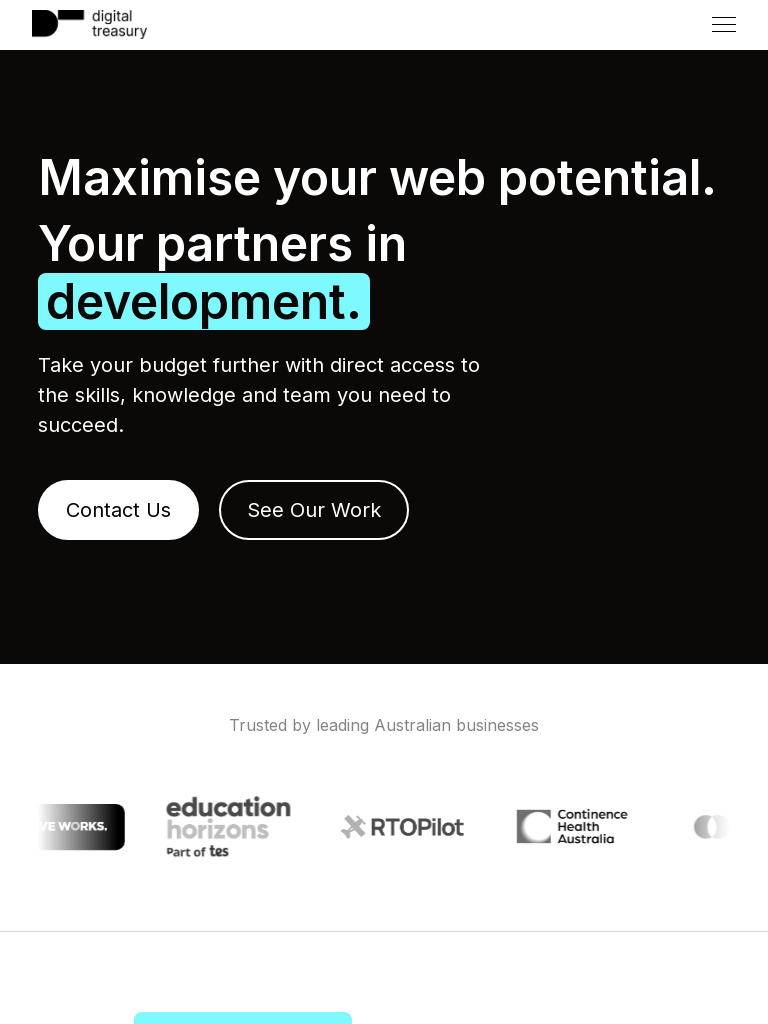

Verified page fully loaded - network idle state reached
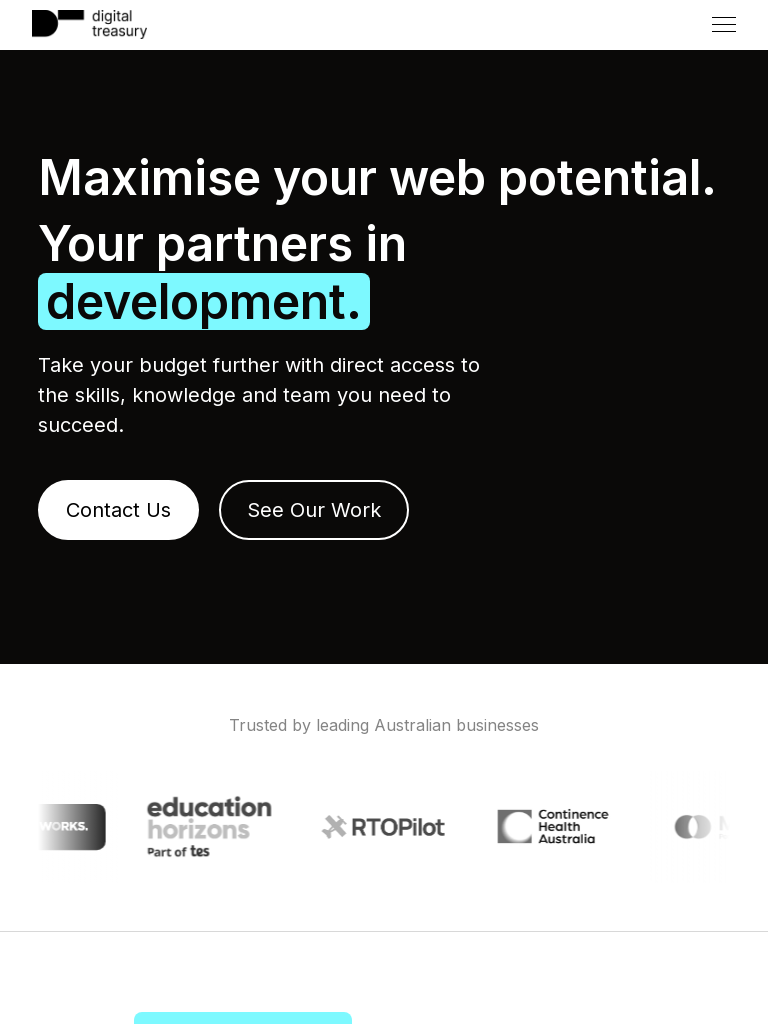

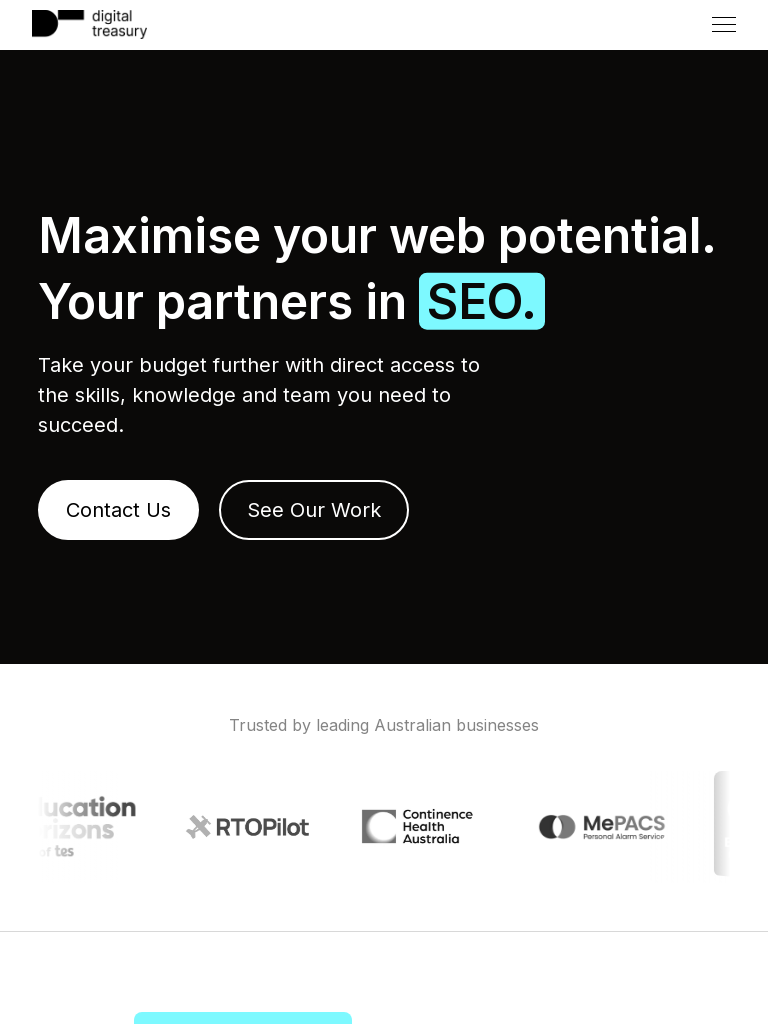